Tests the email deletion functionality on a disposable email service by setting an inbox name, selecting all emails in the inbox, and clicking the delete button to remove them.

Starting URL: https://www.sharklasers.com/inbox

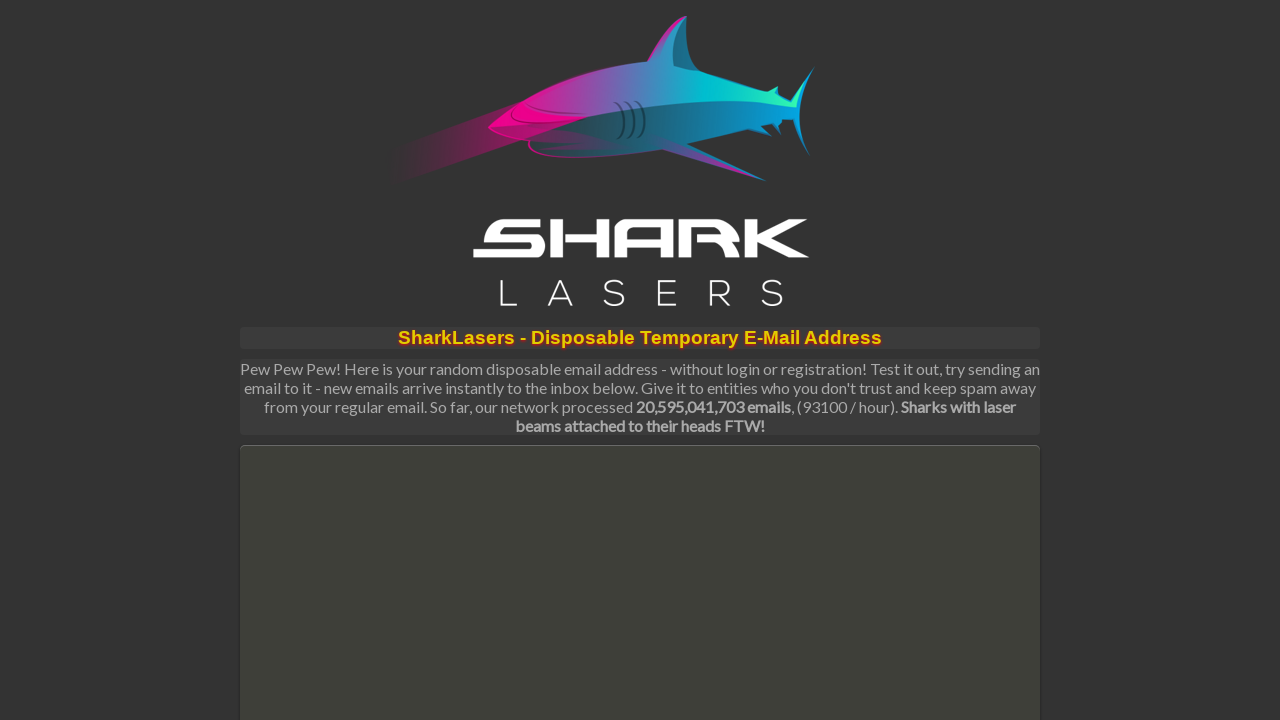

Clicked on the inbox ID field to open it at (464, 360) on #inbox-id span, span#inbox-id
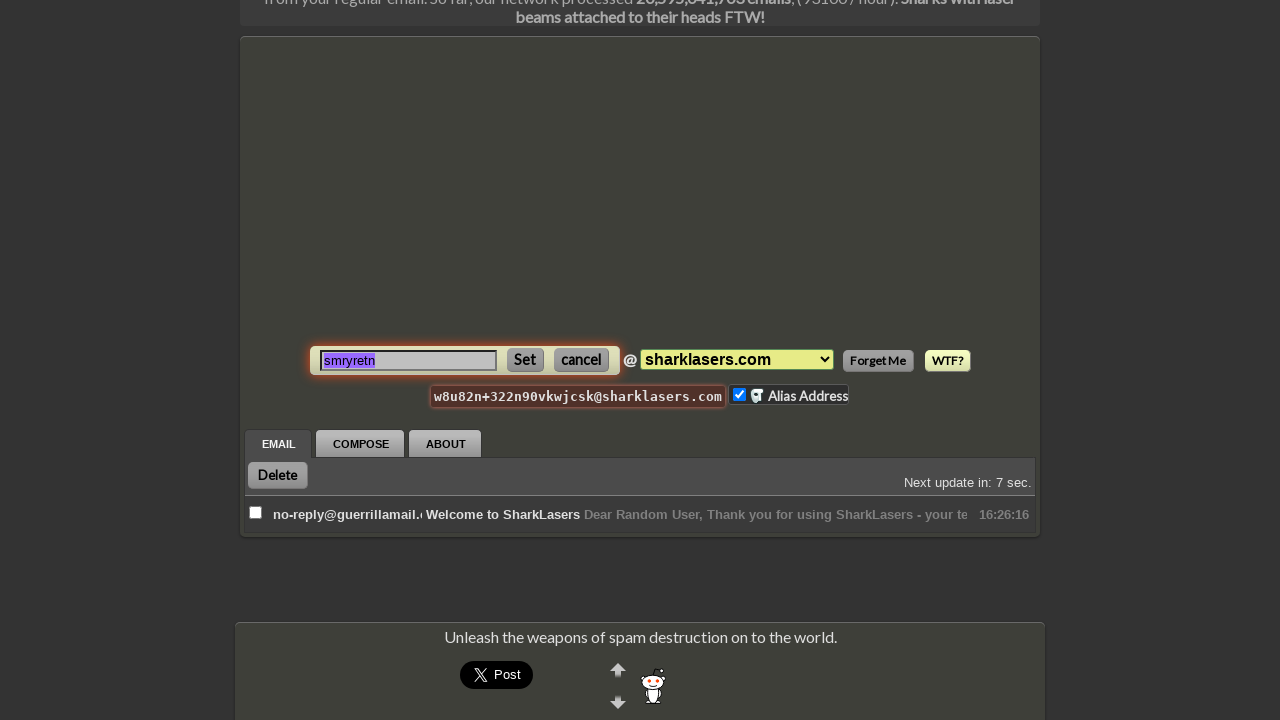

Inbox ID input field appeared
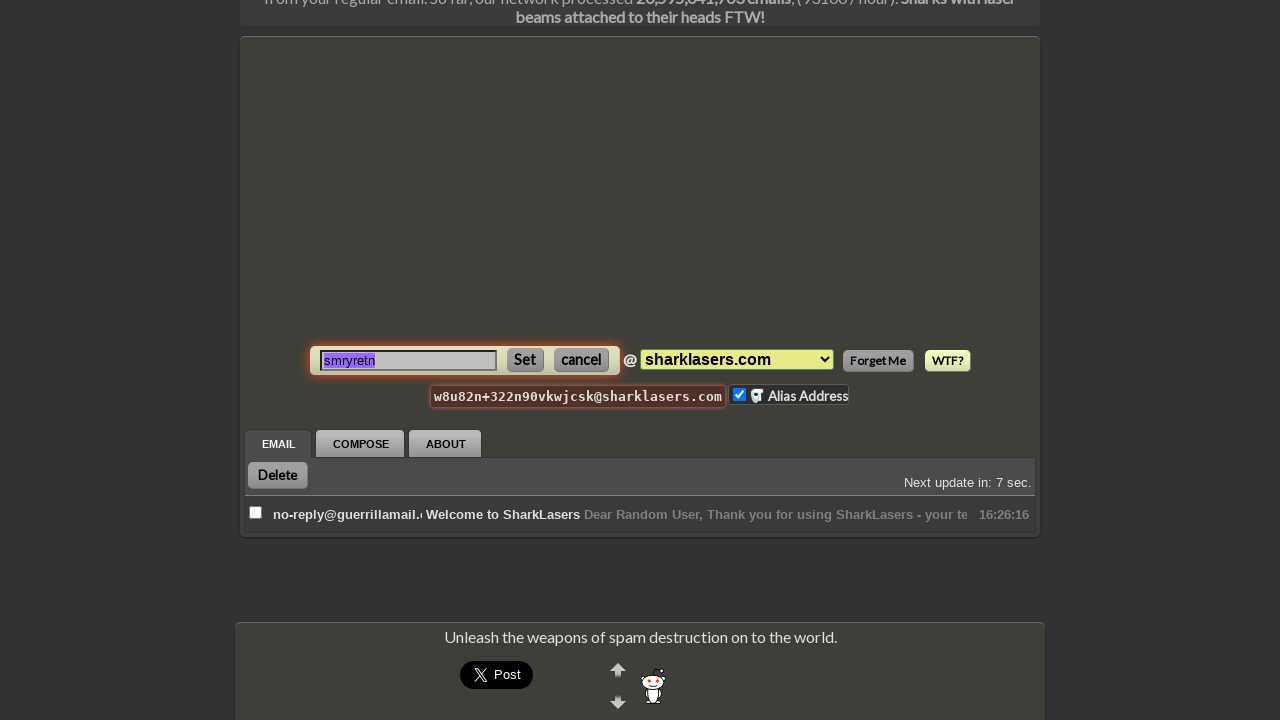

Filled inbox name field with 'testinbox2024' on #inbox-id input
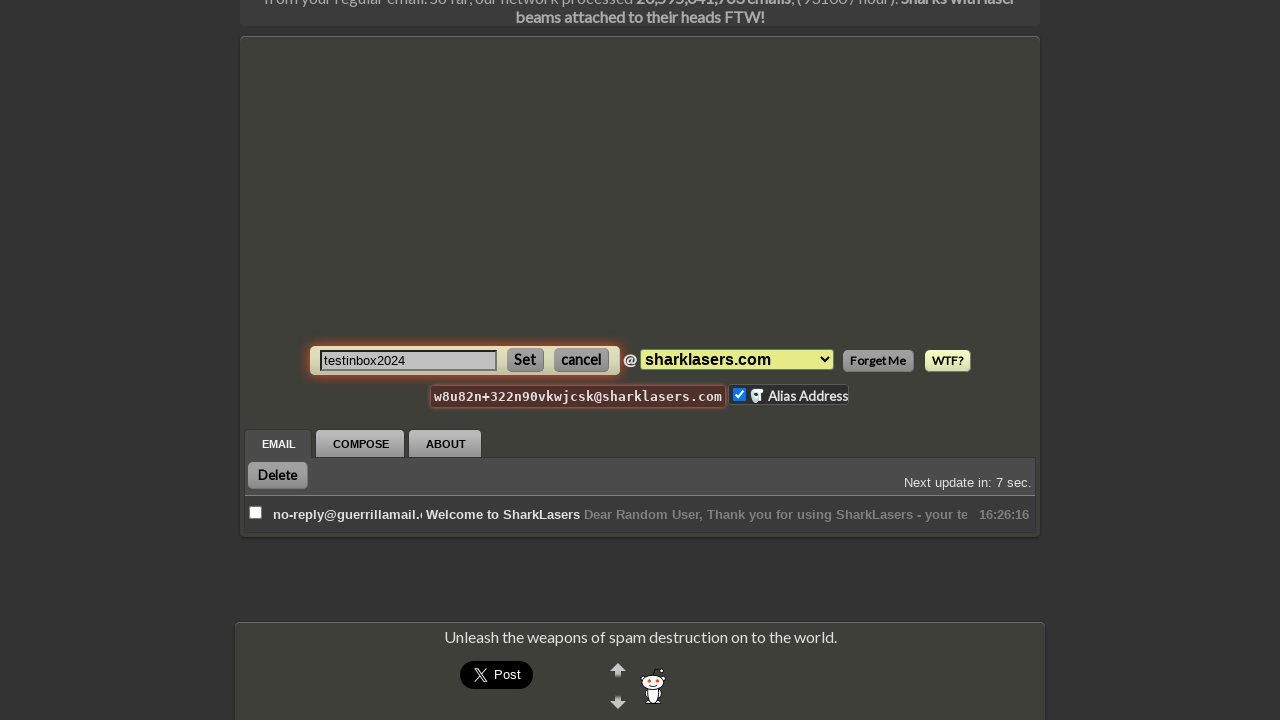

Clicked the button to set the inbox at (525, 360) on #inbox-id button:first-of-type
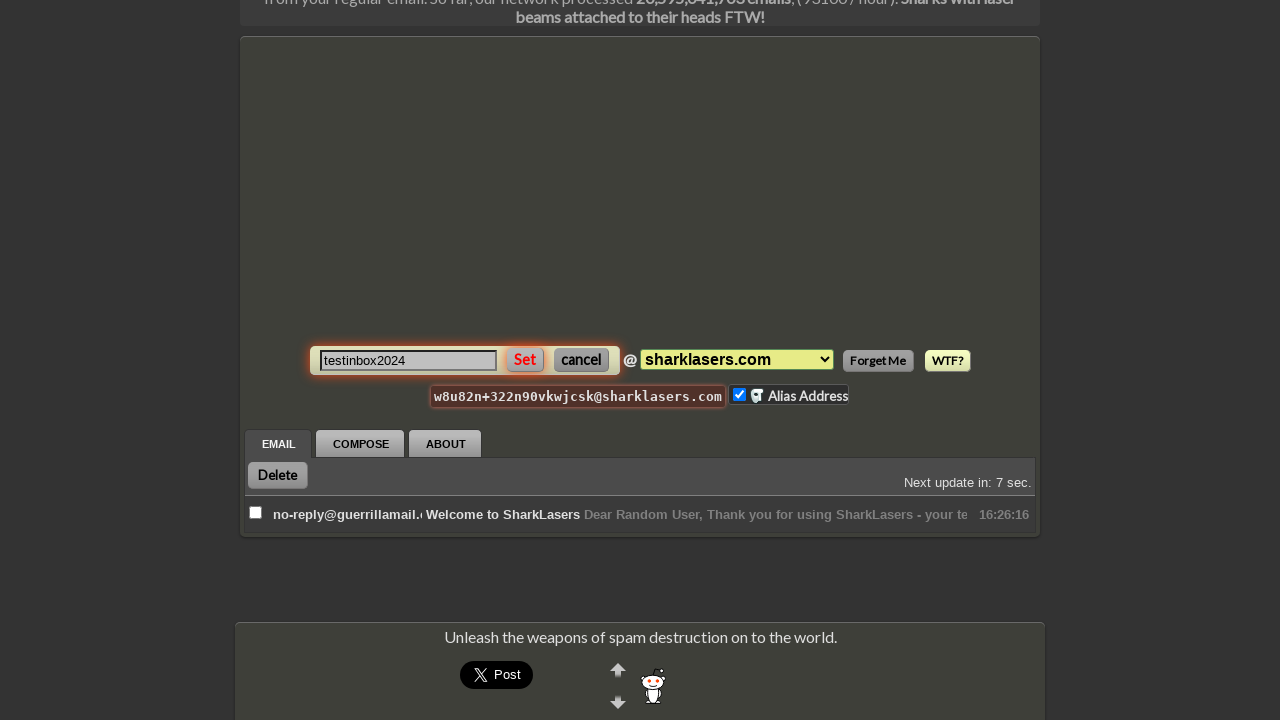

Waited 3 seconds for inbox to load
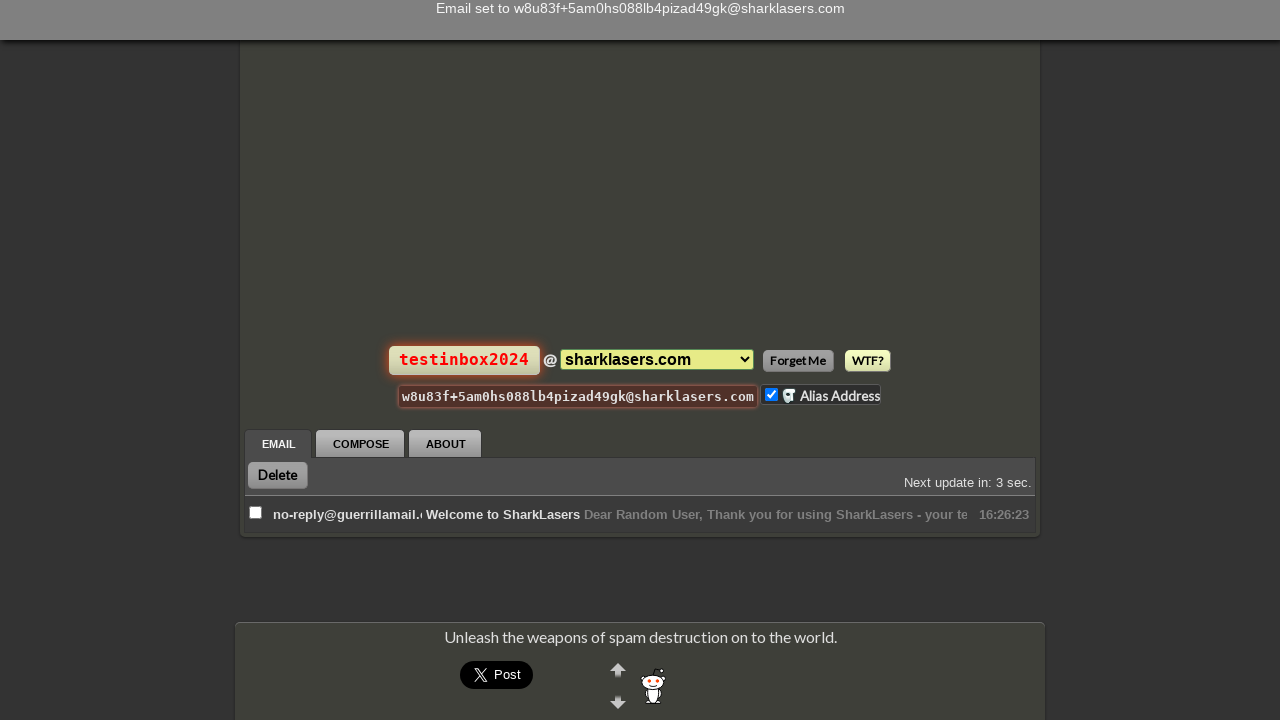

Located 1 email checkboxes in the inbox
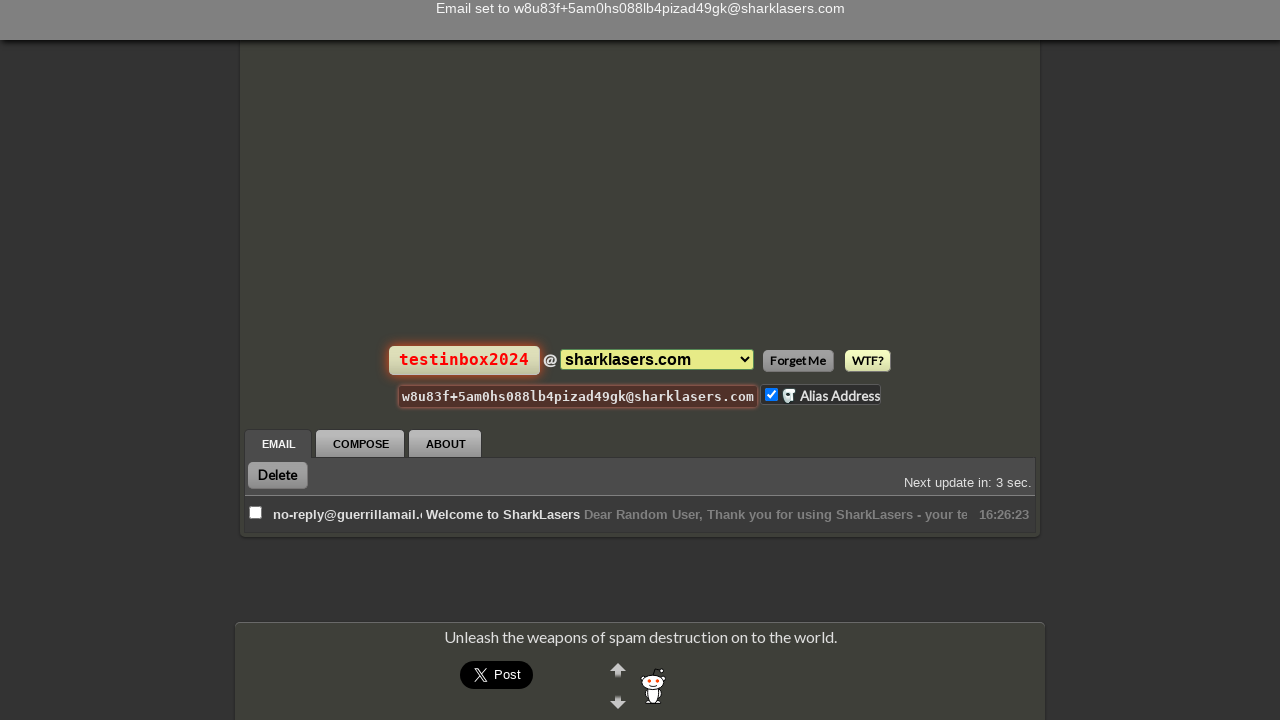

Selected email 1 of 1 at (256, 512) on form.email_list_form table tbody tr td:first-child input >> nth=0
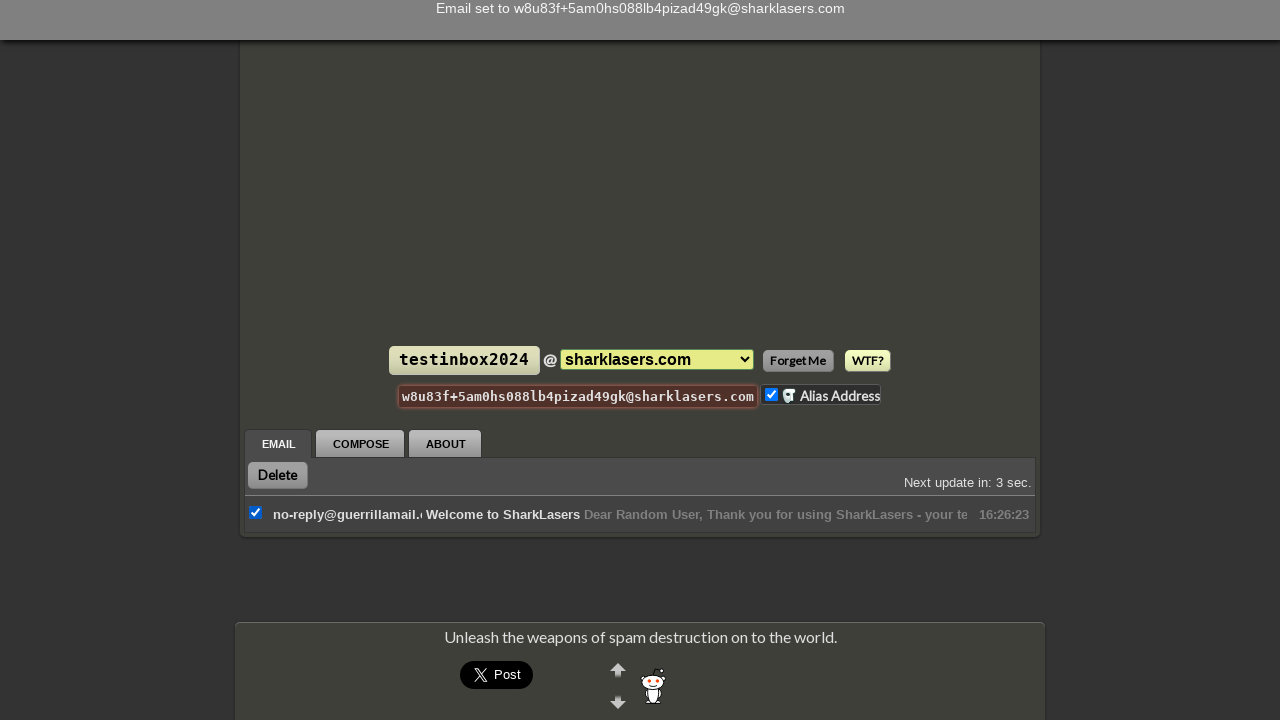

Clicked the delete button to remove all selected emails at (278, 475) on #del_button
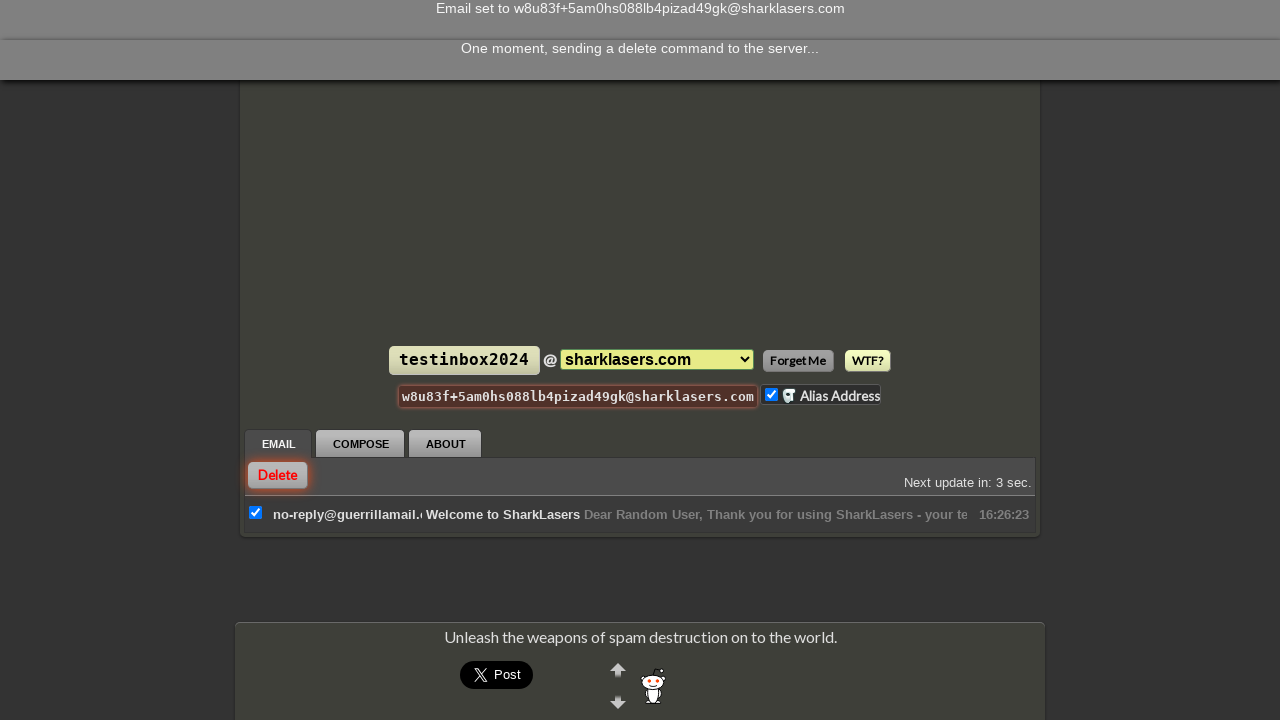

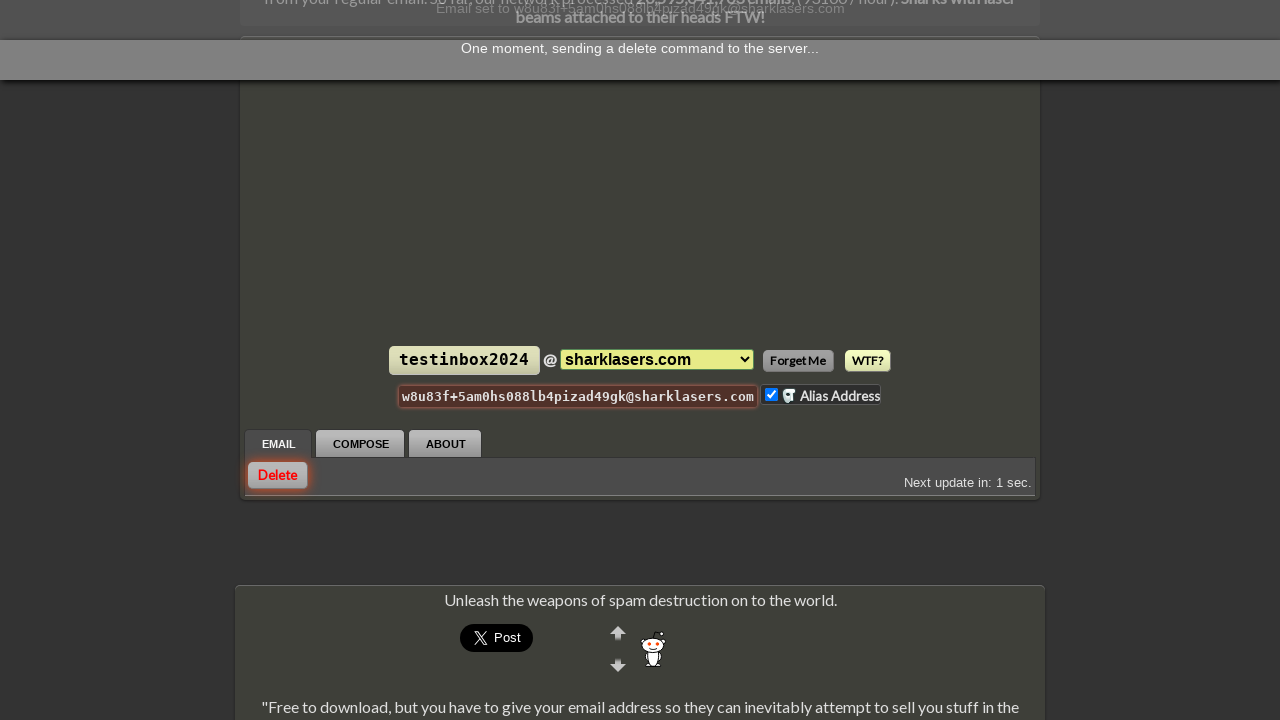